Tests right-click context menu functionality by performing a right-click on an element and selecting an option from the context menu

Starting URL: https://swisnl.github.io/jQuery-contextMenu/demo.html

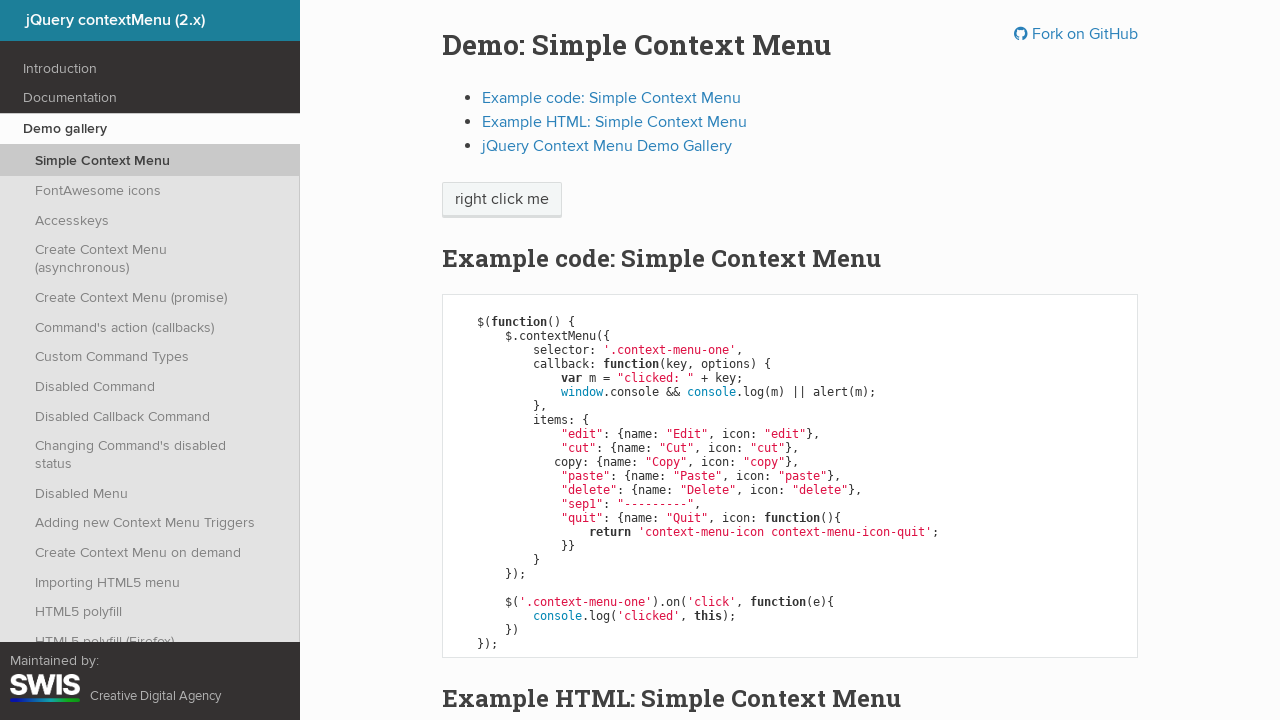

Located the 'right click me' element
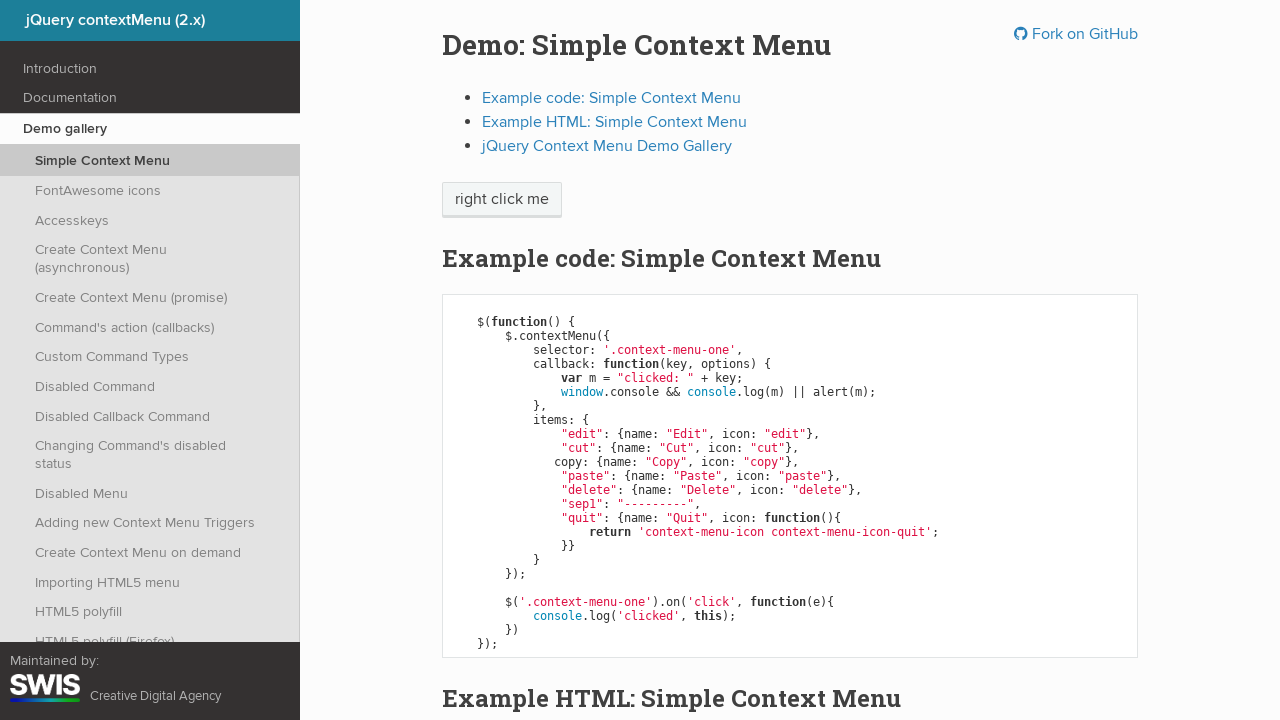

Performed right-click on the element at (502, 200) on xpath=//span[contains(text(),'right click me')]
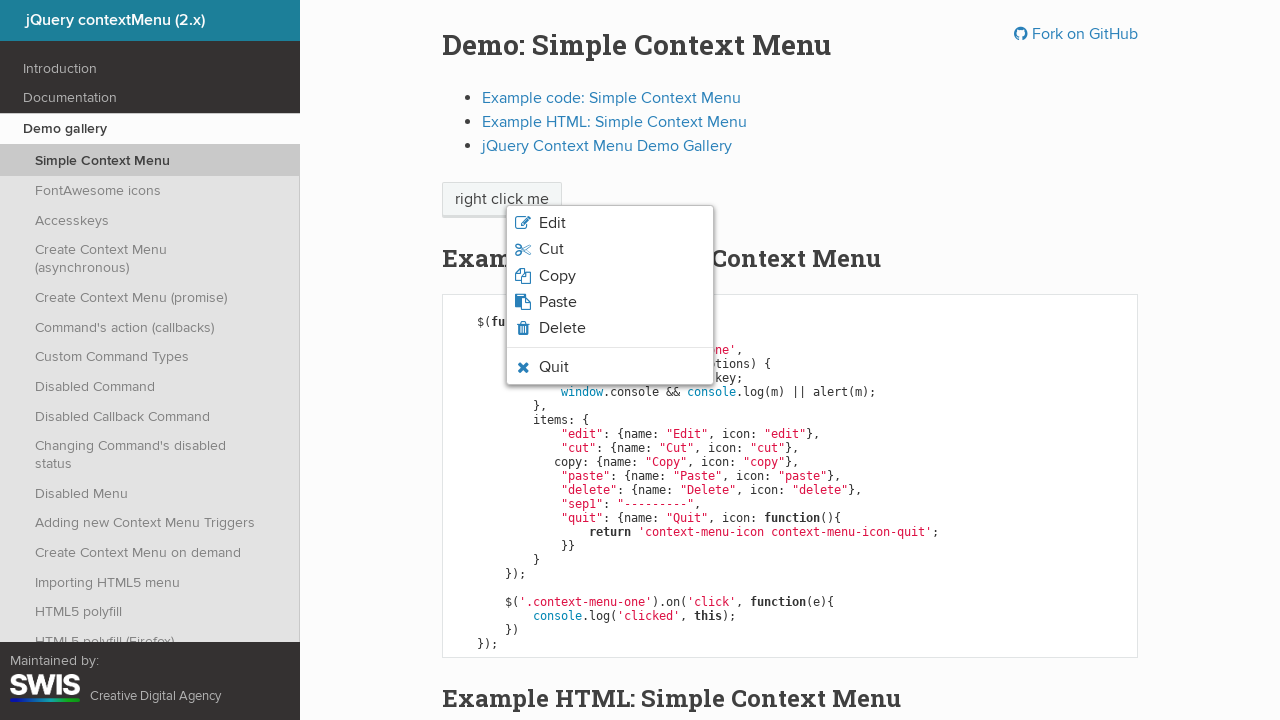

Selected 'Copy' option from context menu at (557, 276) on xpath=//span[text()='Copy']
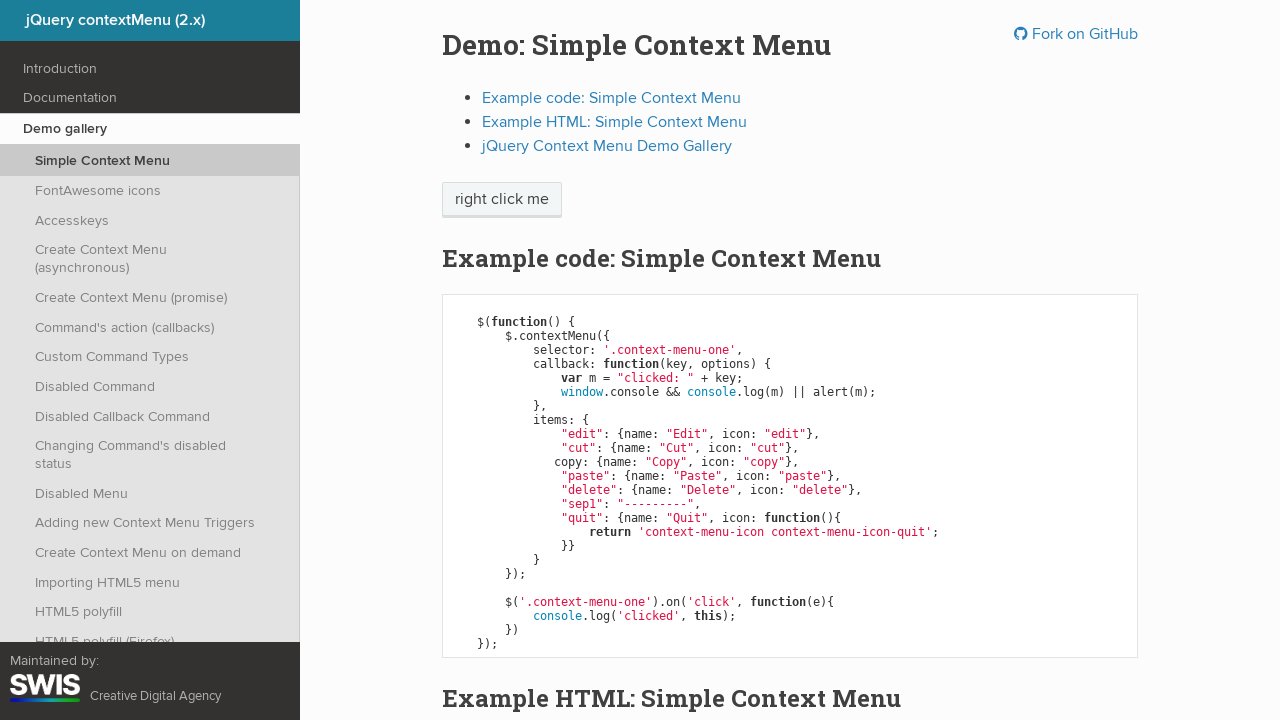

Set up dialog handler to accept alerts
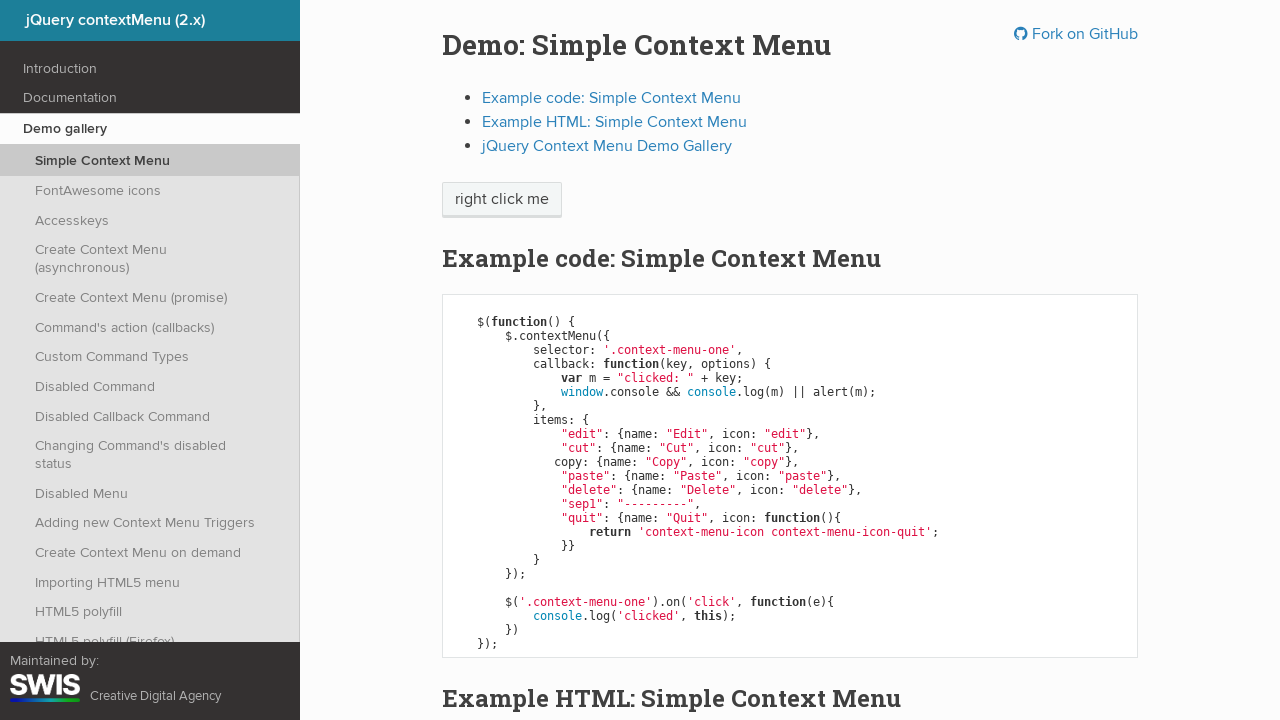

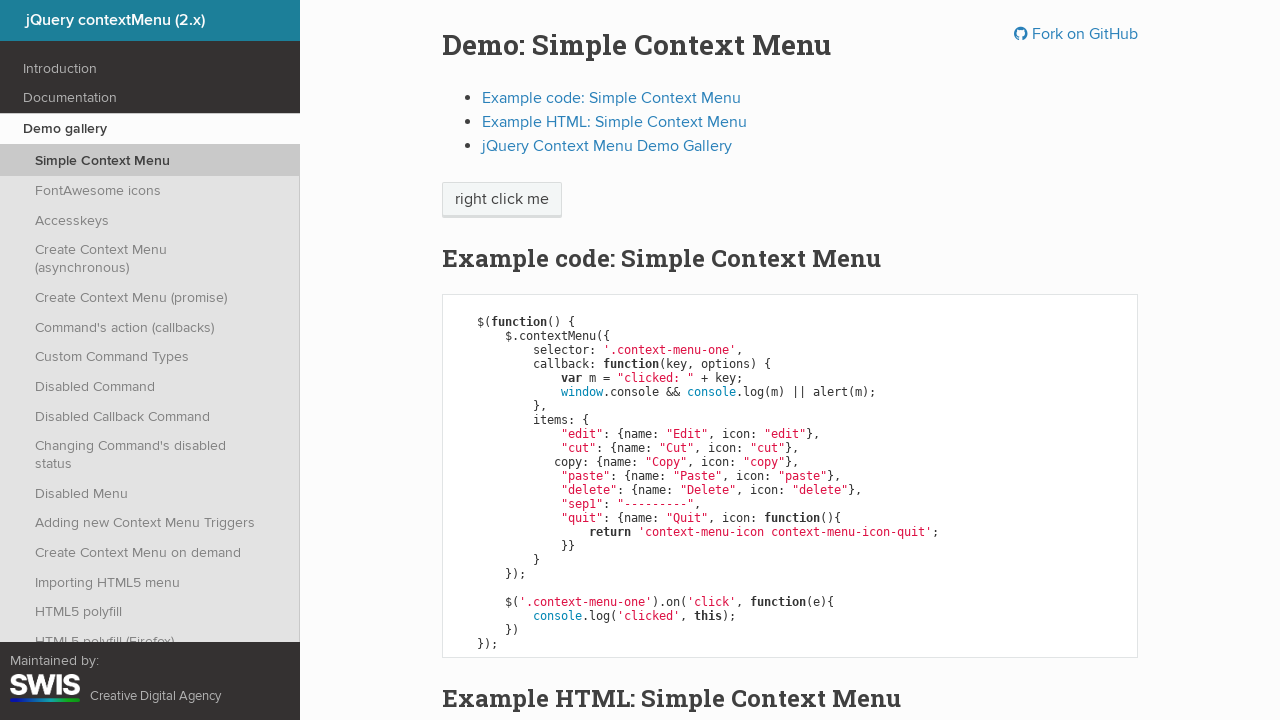